Tests date picker functionality by entering a date value and submitting it with the Enter key

Starting URL: https://formy-project.herokuapp.com/datepicker

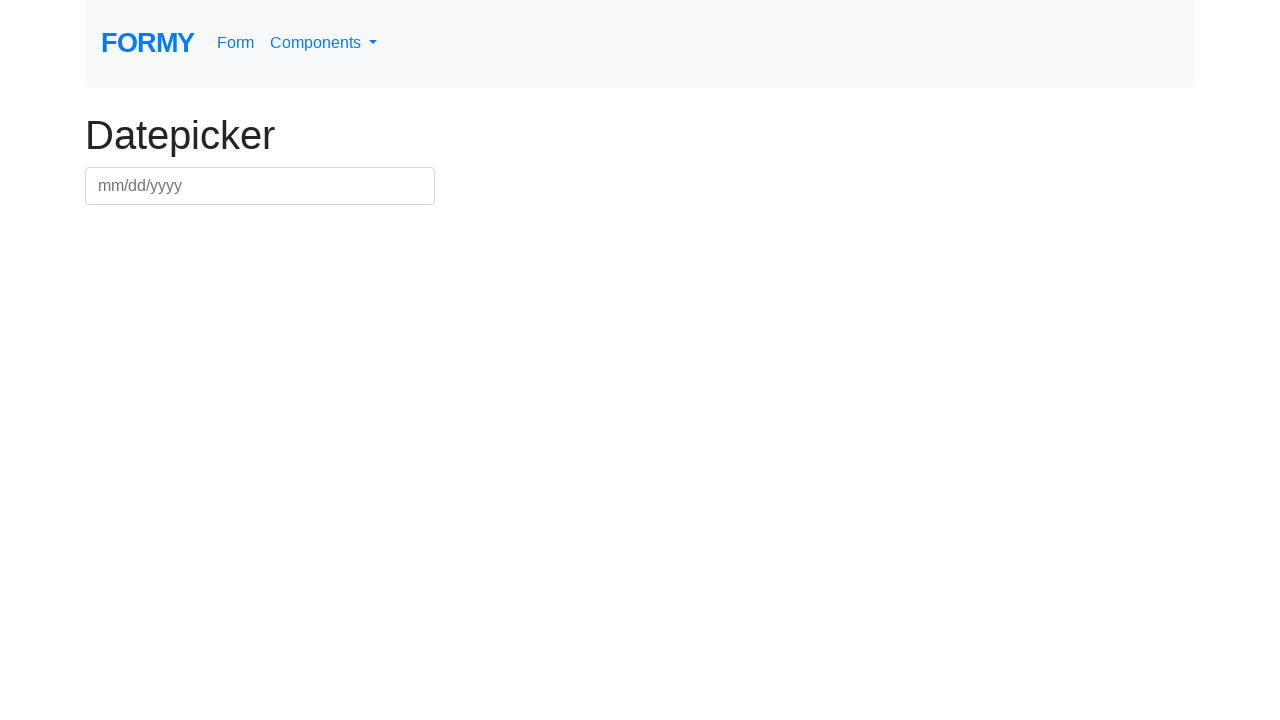

Filled datepicker field with date value '03/03/2023' on #datepicker
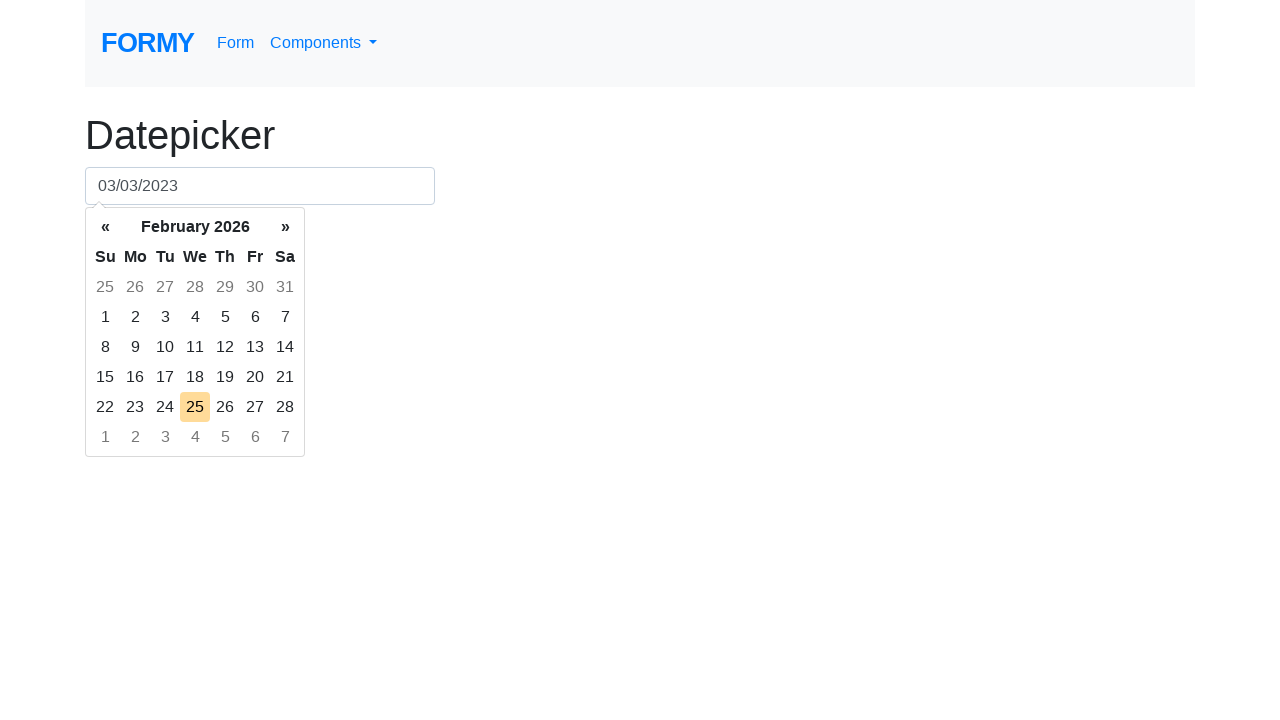

Submitted date by pressing Enter key on #datepicker
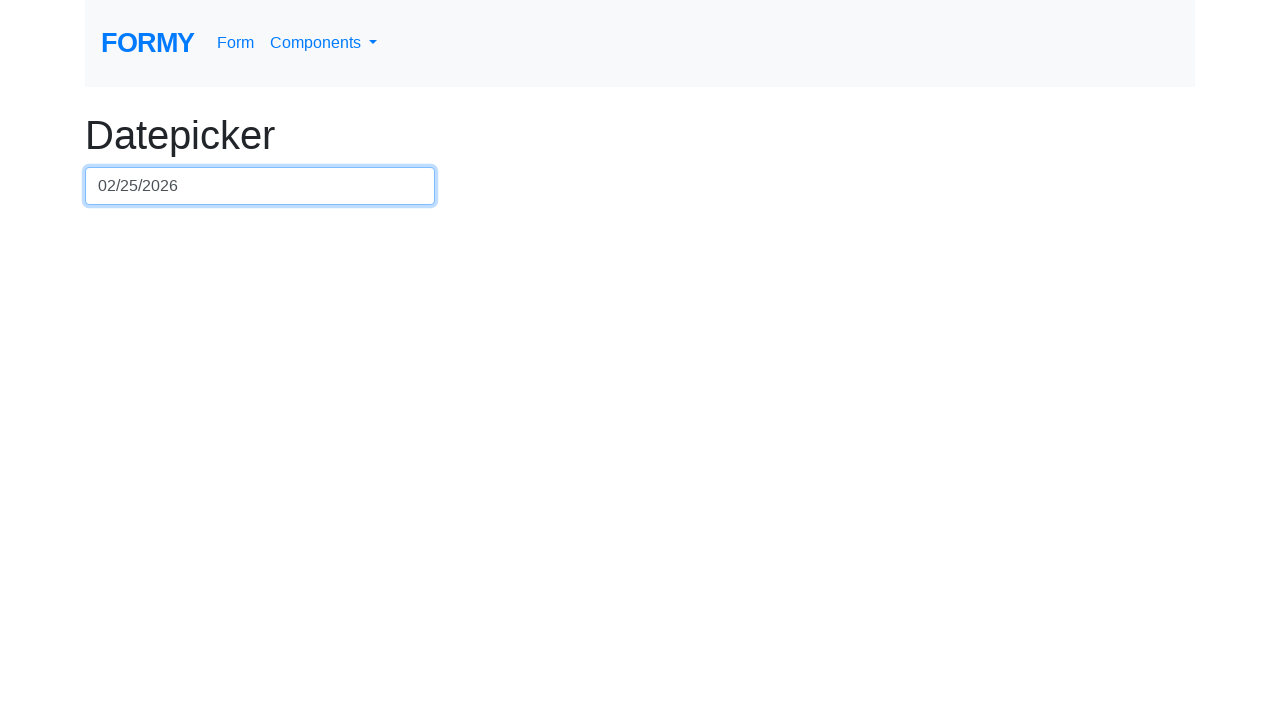

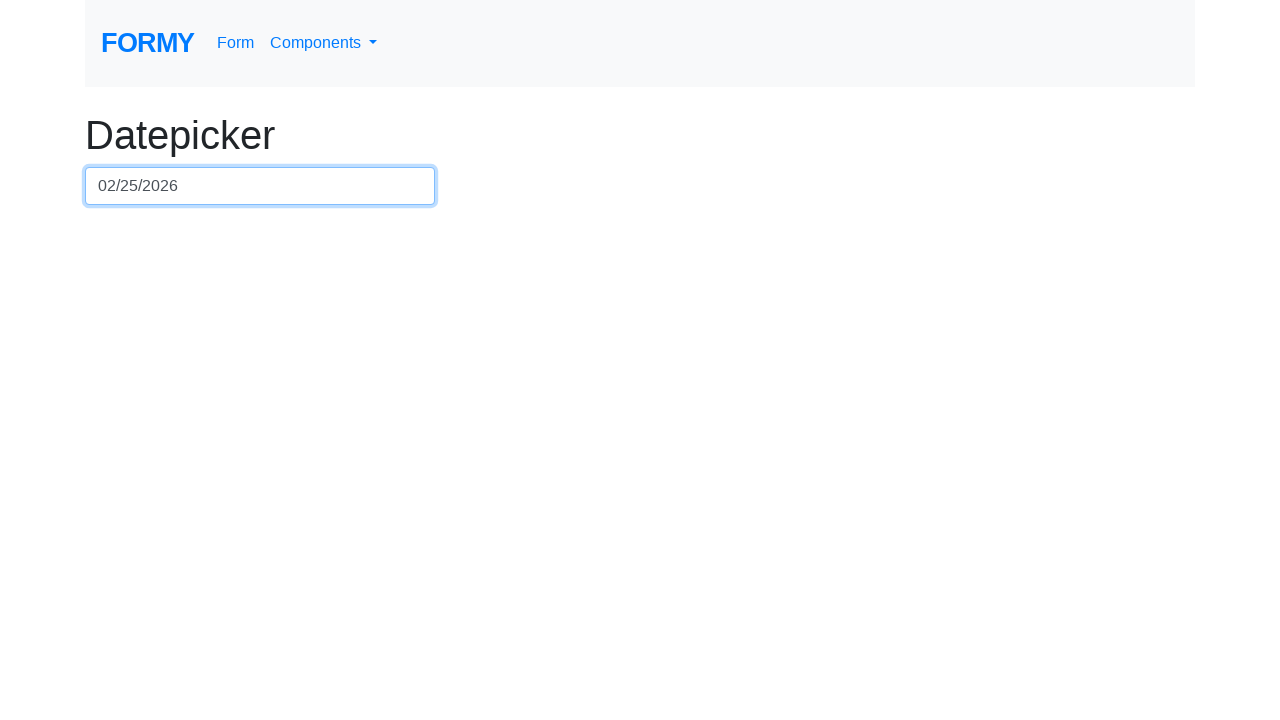